Tests navigation from Hacker News homepage to the Past Stories page by clicking the past link and verifying the URL

Starting URL: https://news.ycombinator.com/

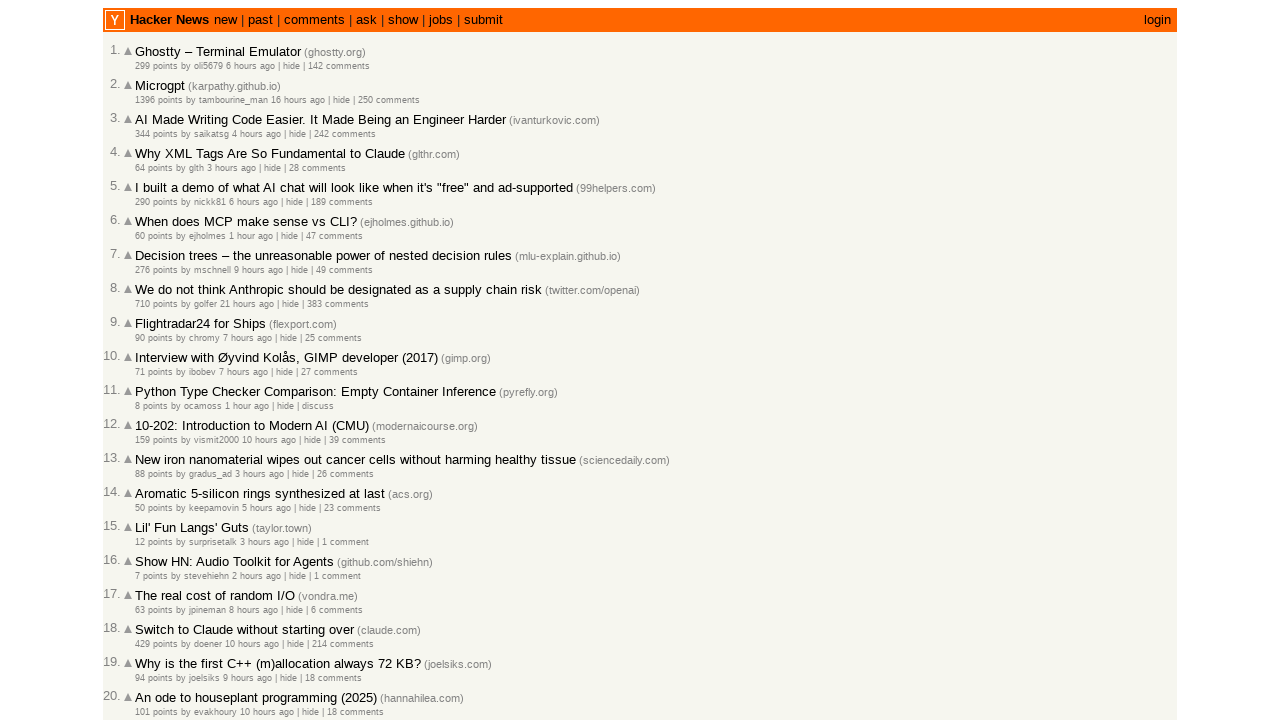

Clicked the 'past' link in navigation at (260, 20) on a:text('past')
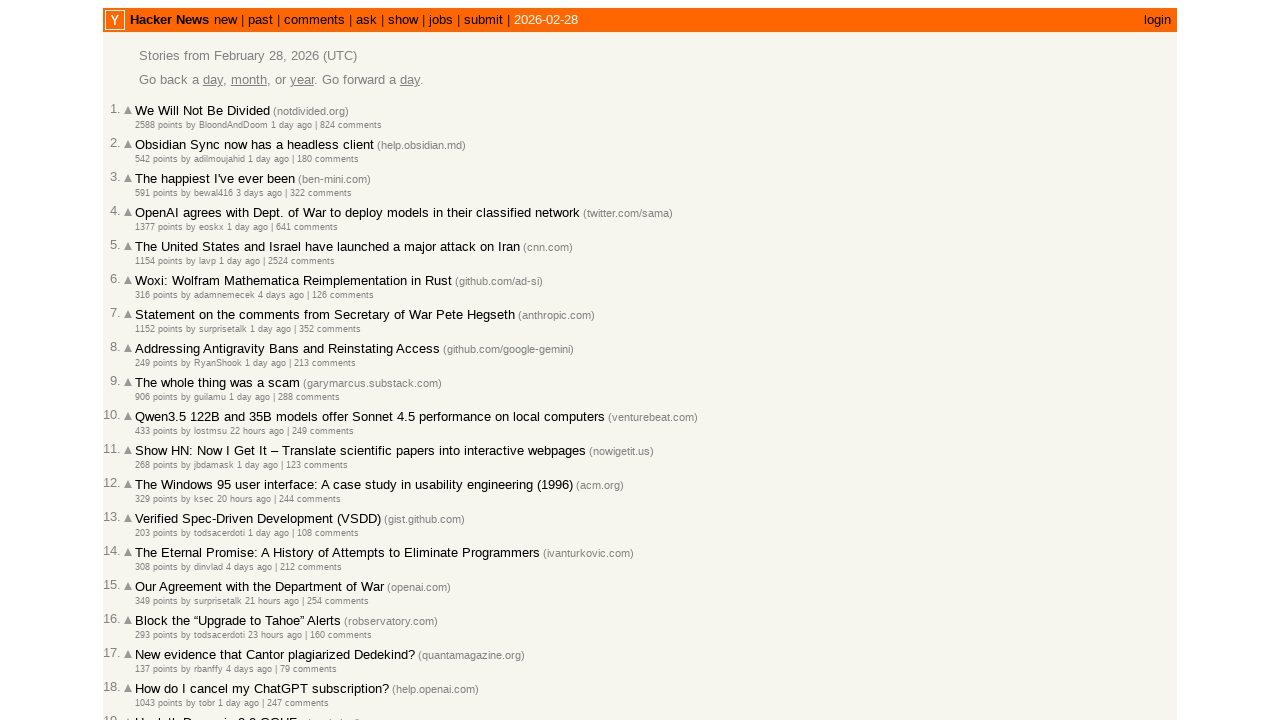

Navigation to Past Stories page completed, URL verified as https://news.ycombinator.com/front
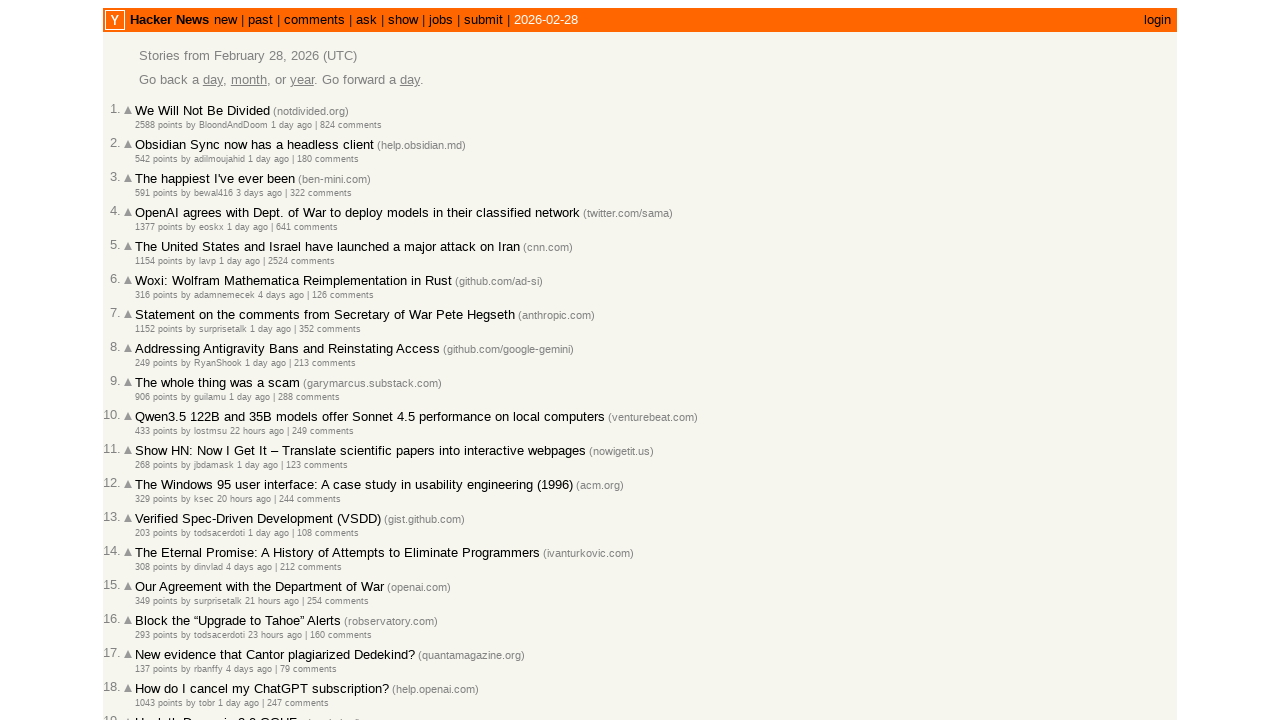

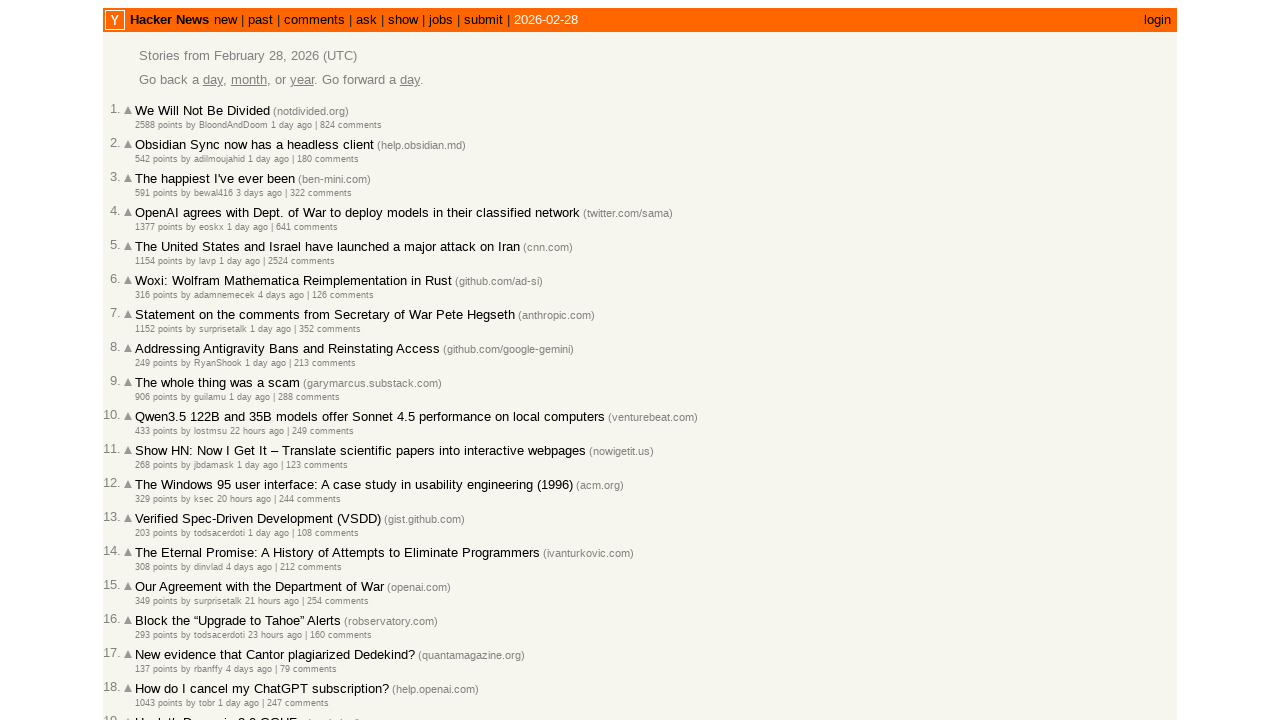